Tests navigation by clicking the Alerts card on the homepage and verifying it navigates to the correct URL

Starting URL: https://demoqa.com/

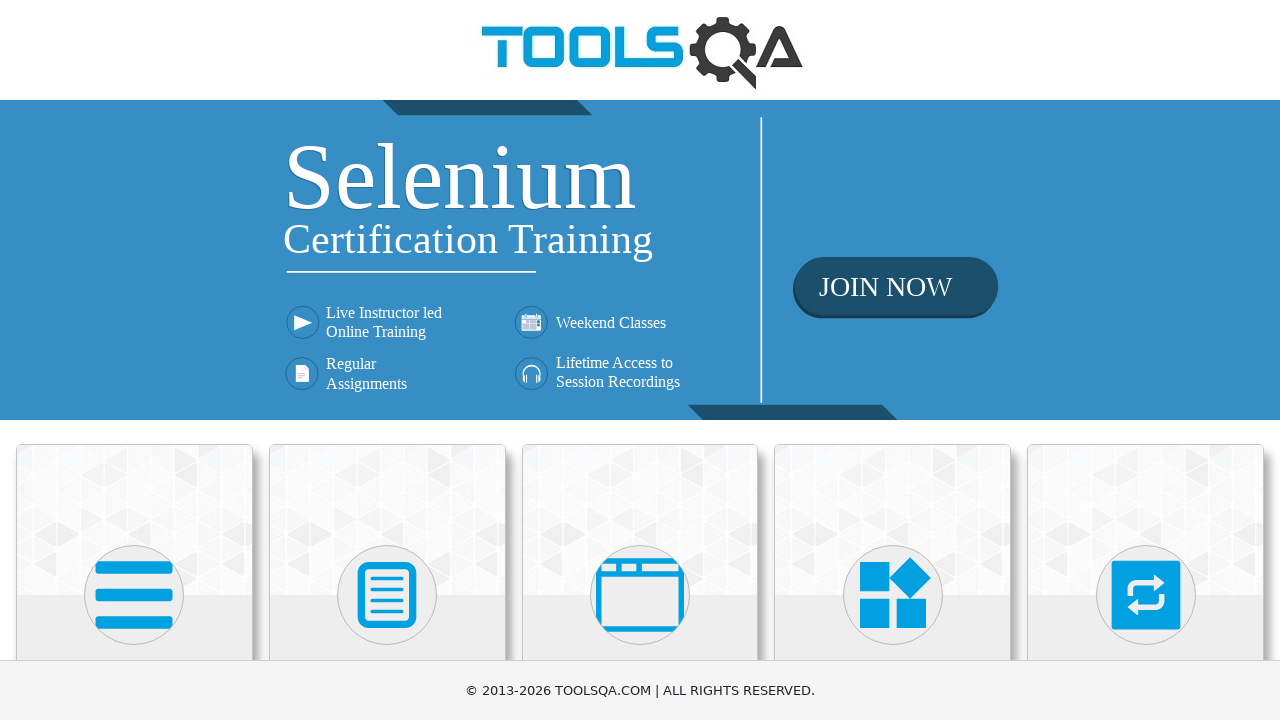

Clicked on the Alerts card at (640, 360) on xpath=//h5[contains(text(), 'Alerts')]
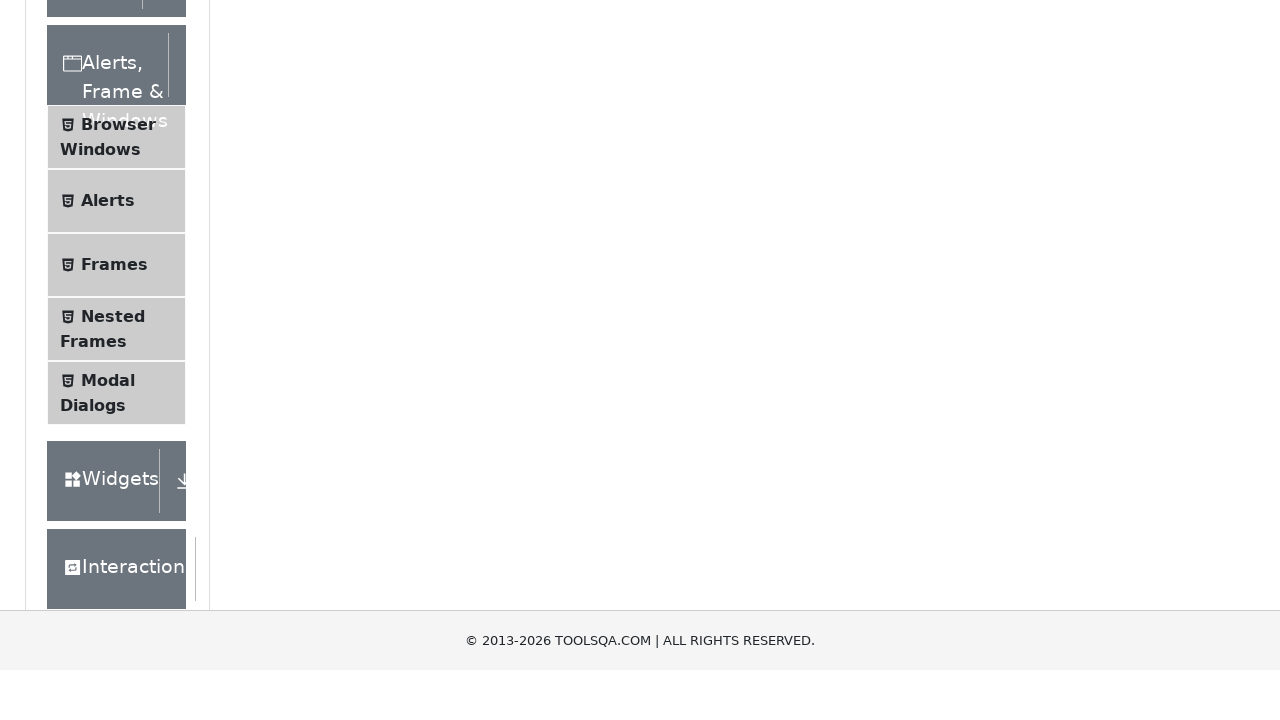

Verified navigation to Alerts page (https://demoqa.com/alertsWindows)
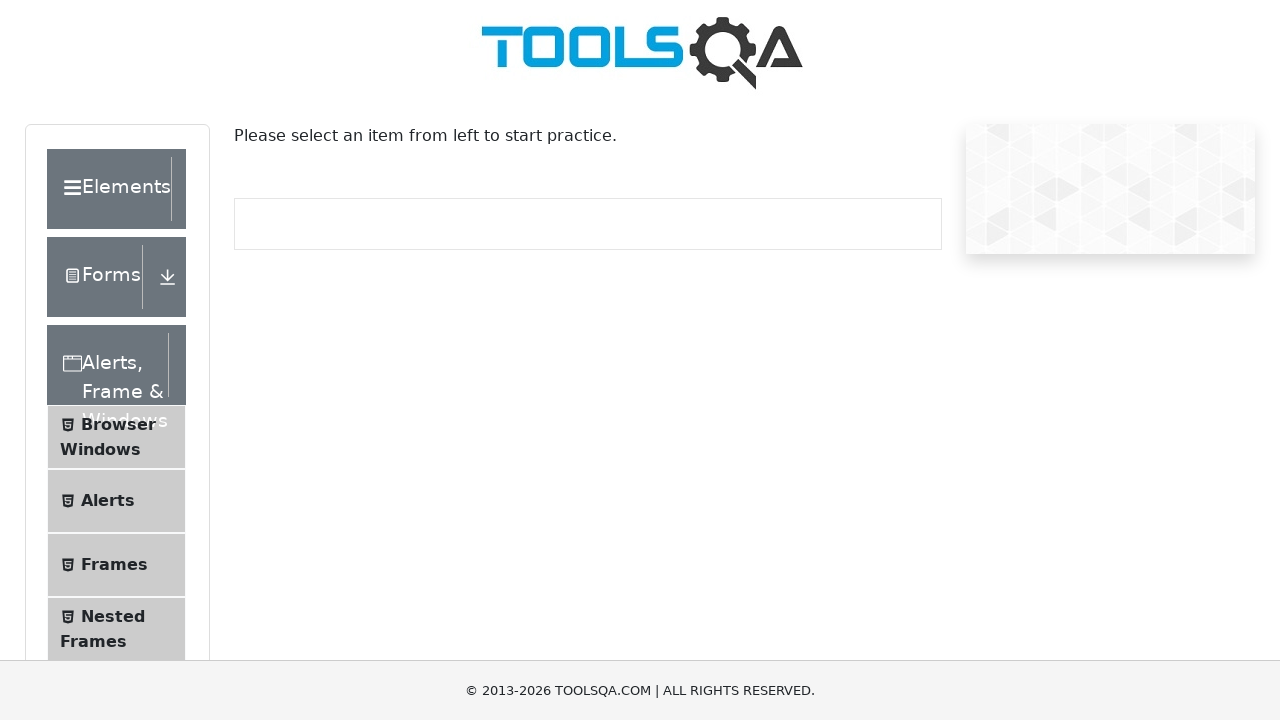

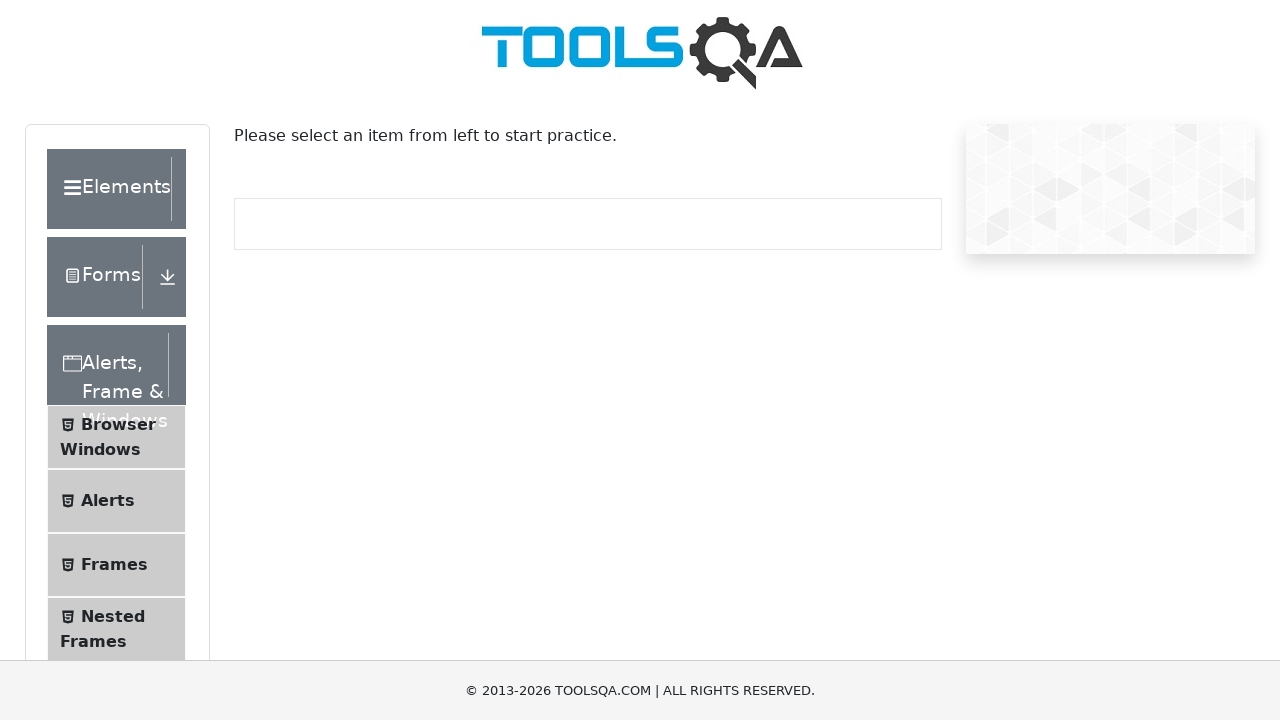